Navigates to DemoQA Elements page, clicks on Text Box menu item, and verifies that the "Full Name" label text is visible on the text box page.

Starting URL: https://demoqa.com/elements

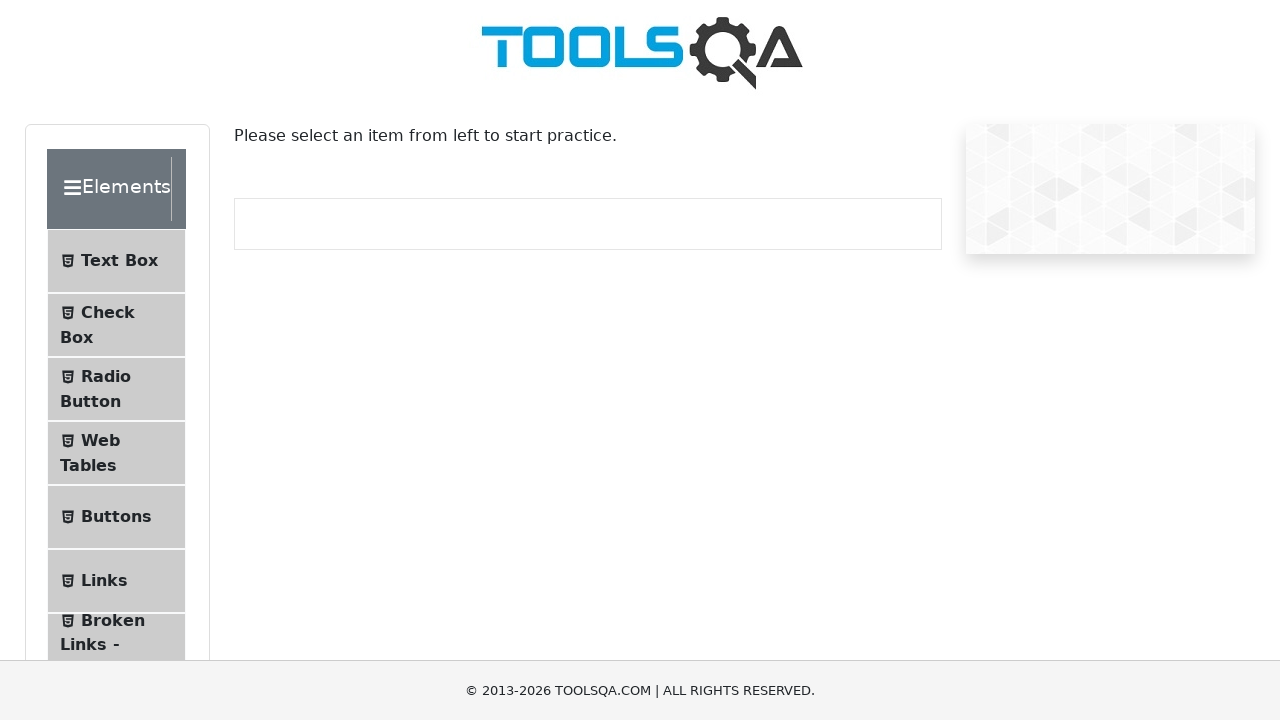

Clicked on Text Box menu item at (119, 261) on internal:text="Text Box"i
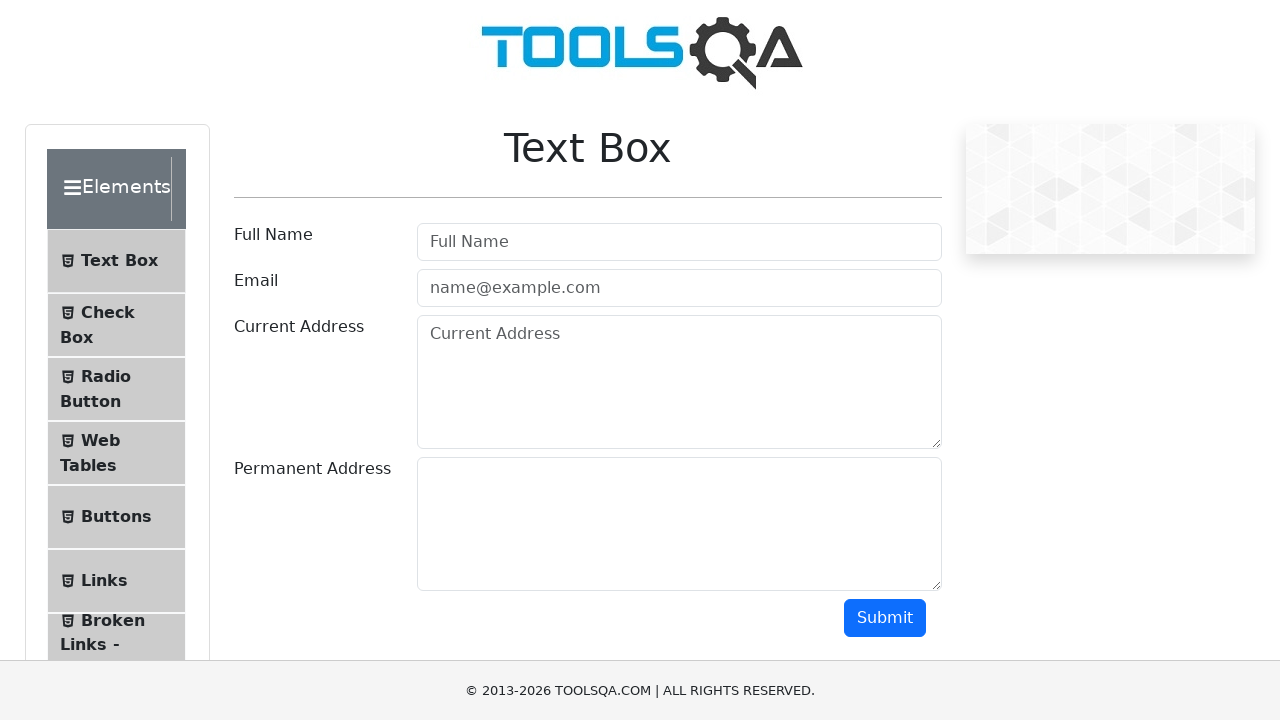

Text Box page loaded successfully
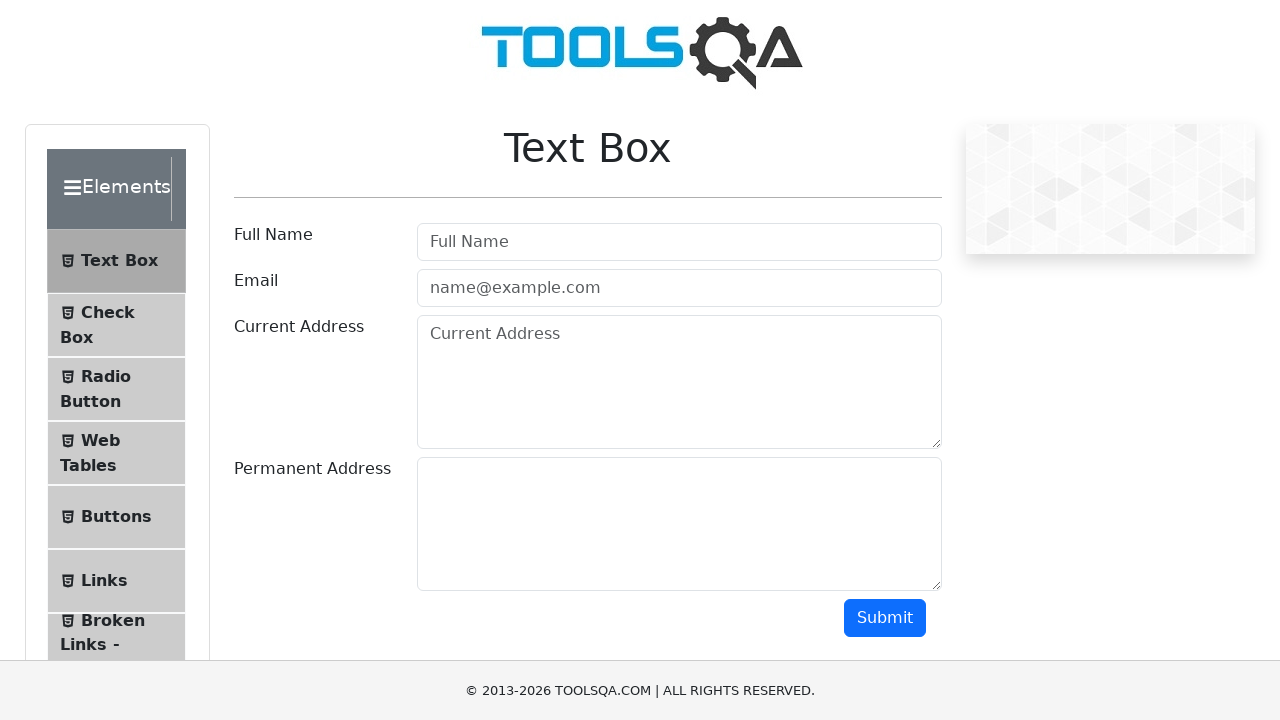

Verified that 'Full Name' label is visible on the text box page
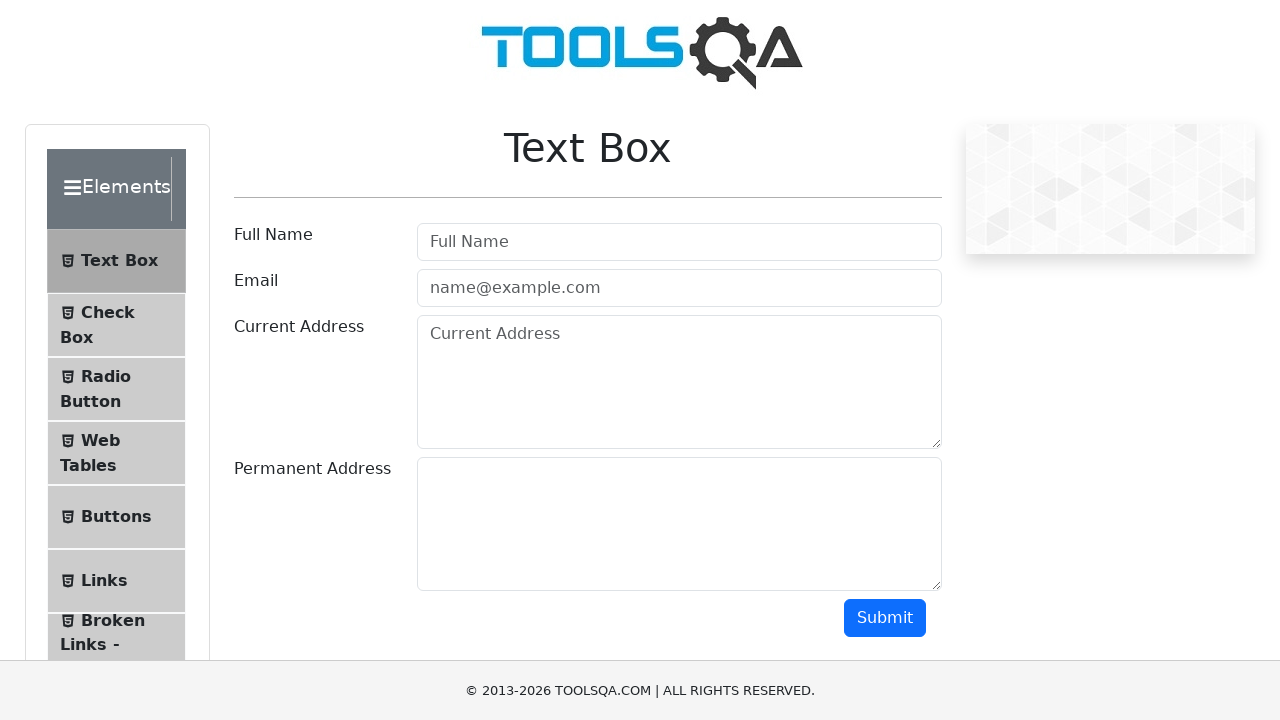

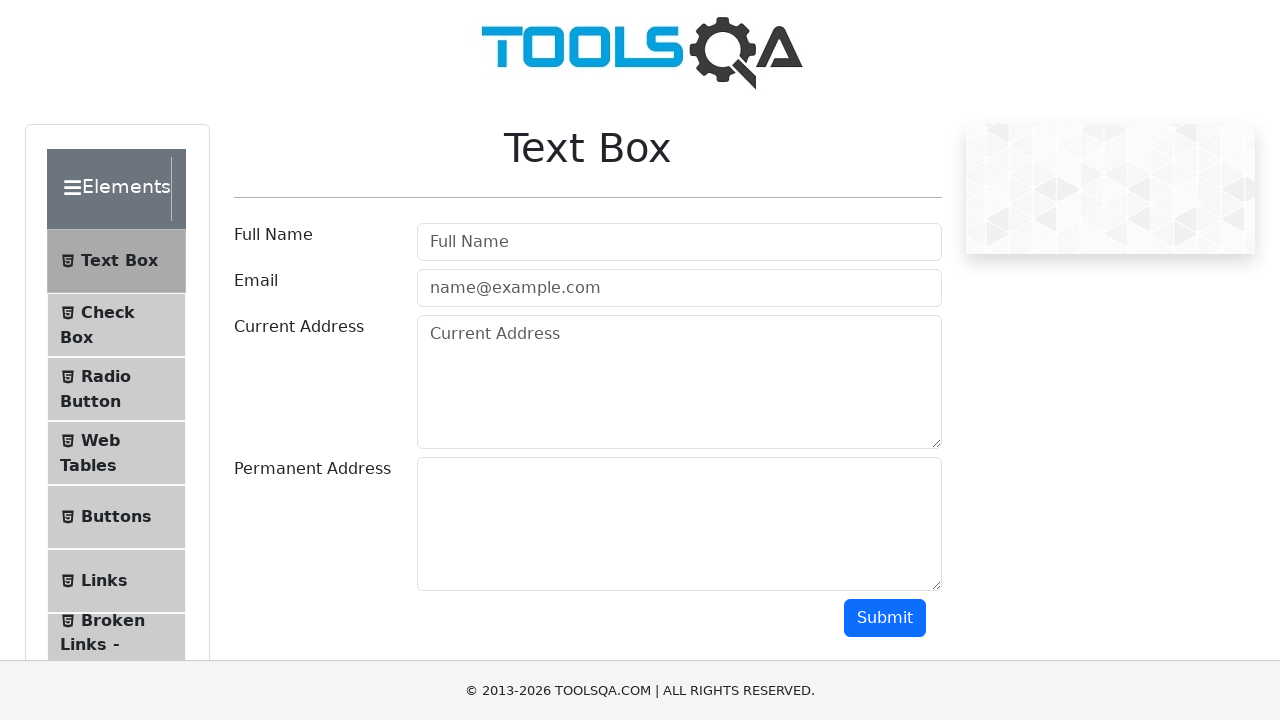